Tests confirm dialog by first dismissing it, verifying the cancel message, then accepting it and verifying the OK message

Starting URL: https://testautomationpractice.blogspot.com/

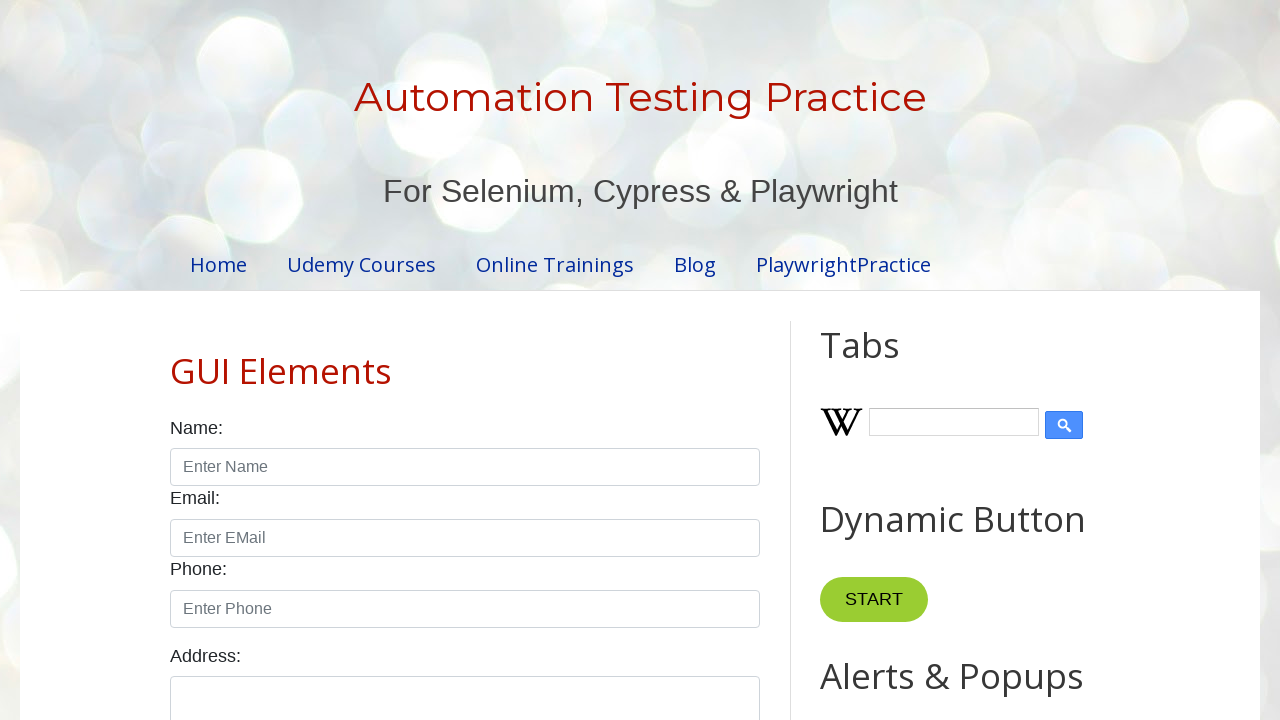

Set up dialog dismissal handler and clicked confirm button at (912, 360) on #confirmBtn
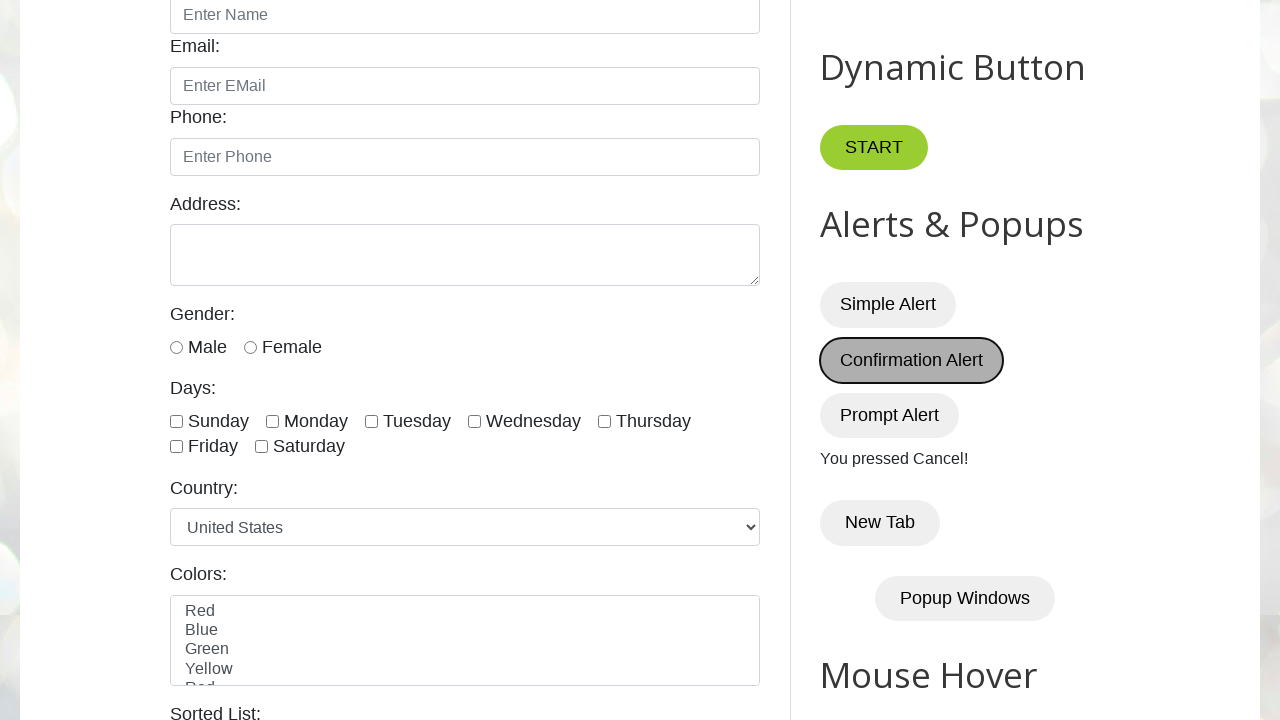

Retrieved cancel message text
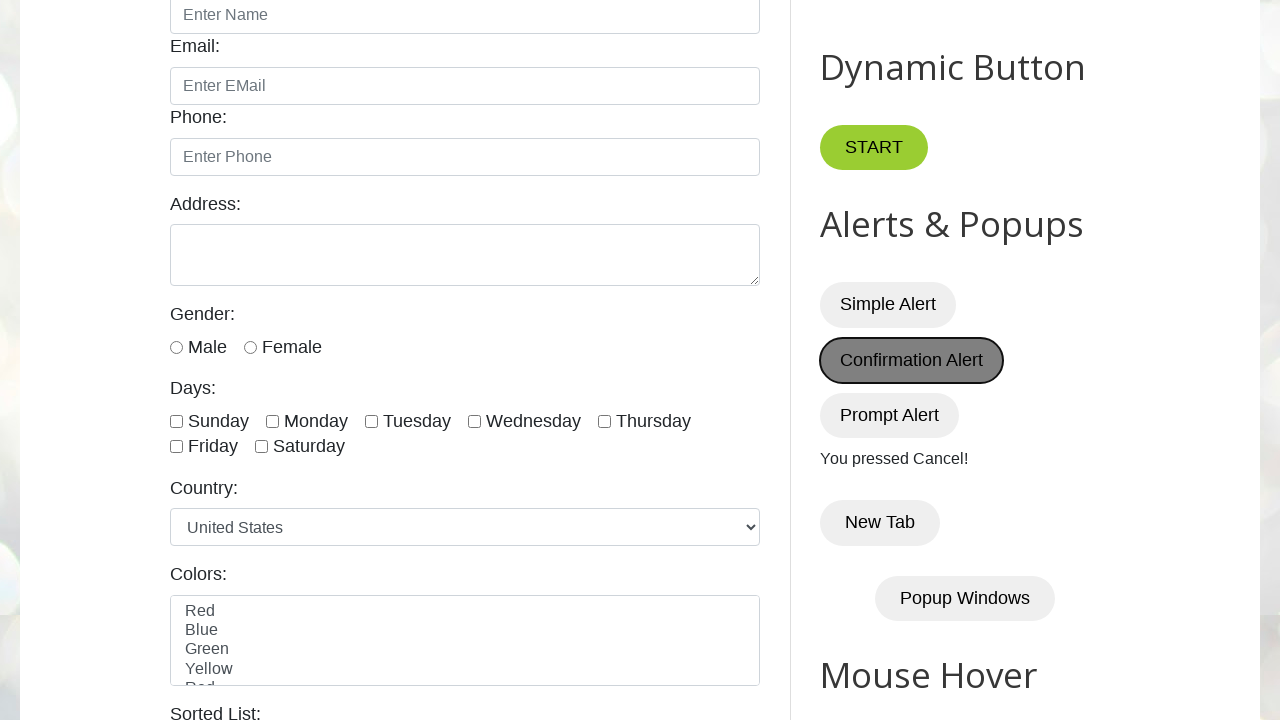

Verified cancel message is 'You pressed Cancel!'
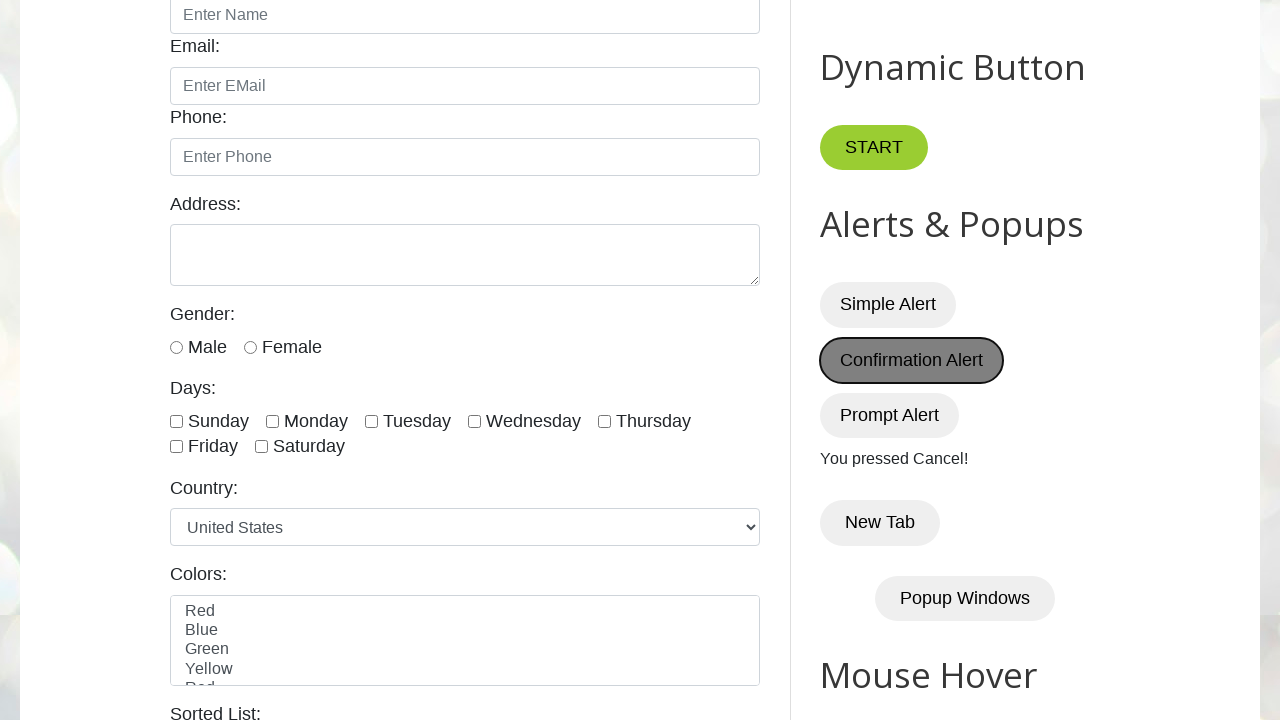

Set up dialog acceptance handler and clicked confirm button at (912, 360) on #confirmBtn
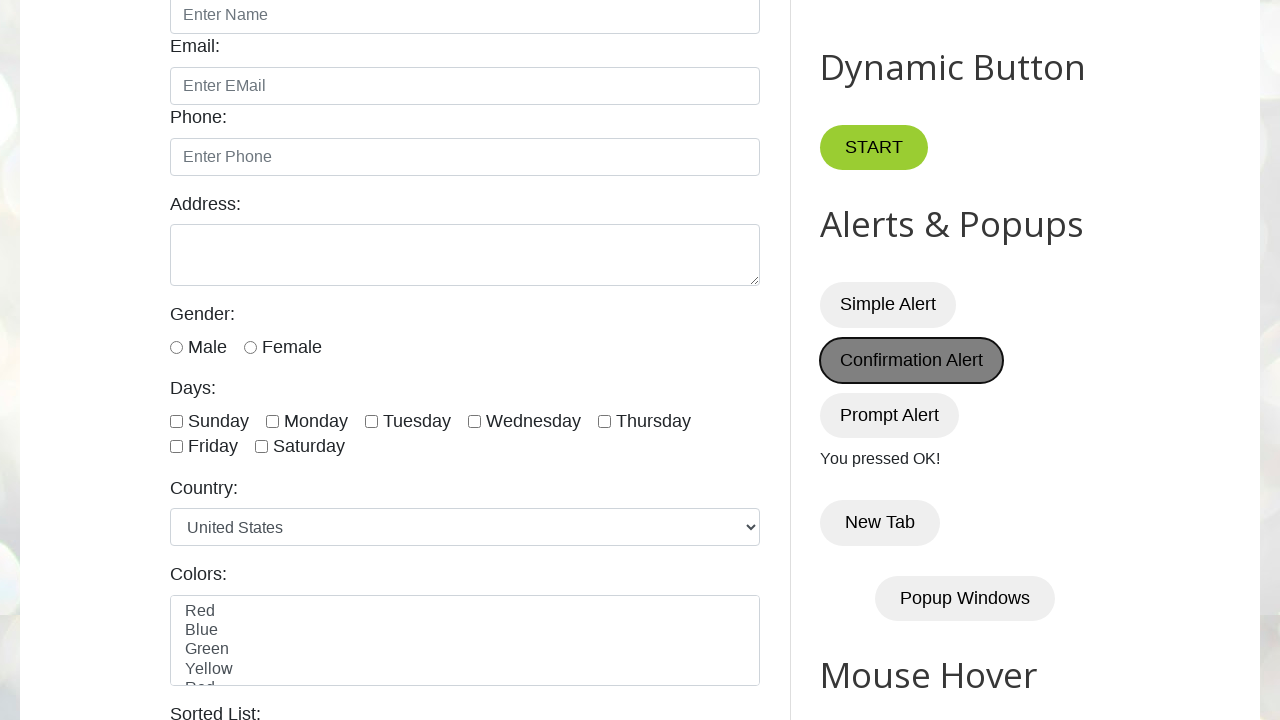

Retrieved OK message text
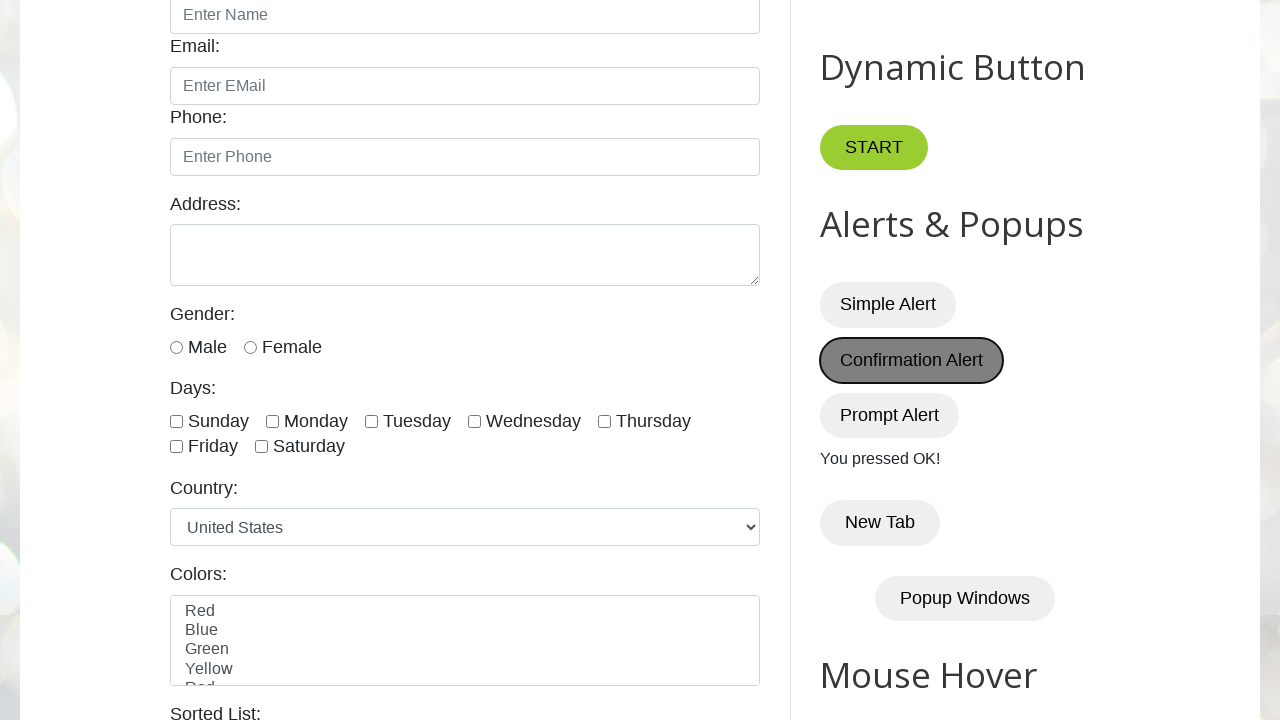

Verified OK message is 'You pressed OK!'
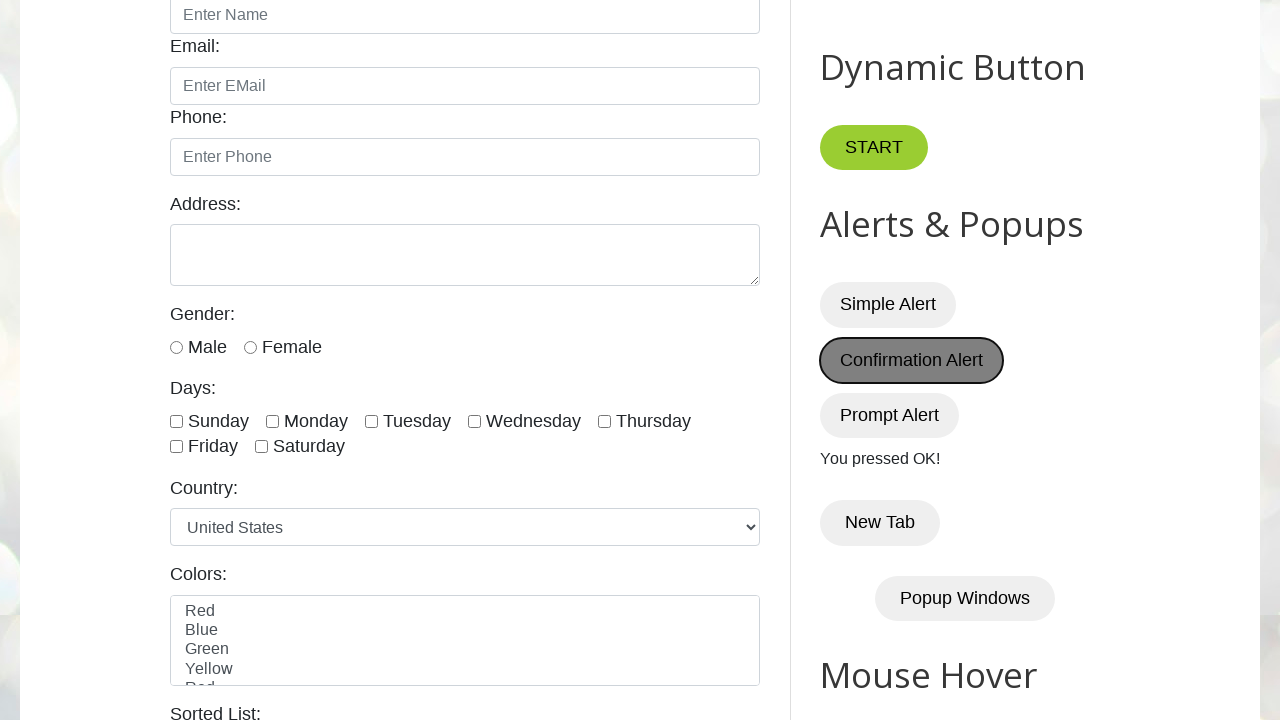

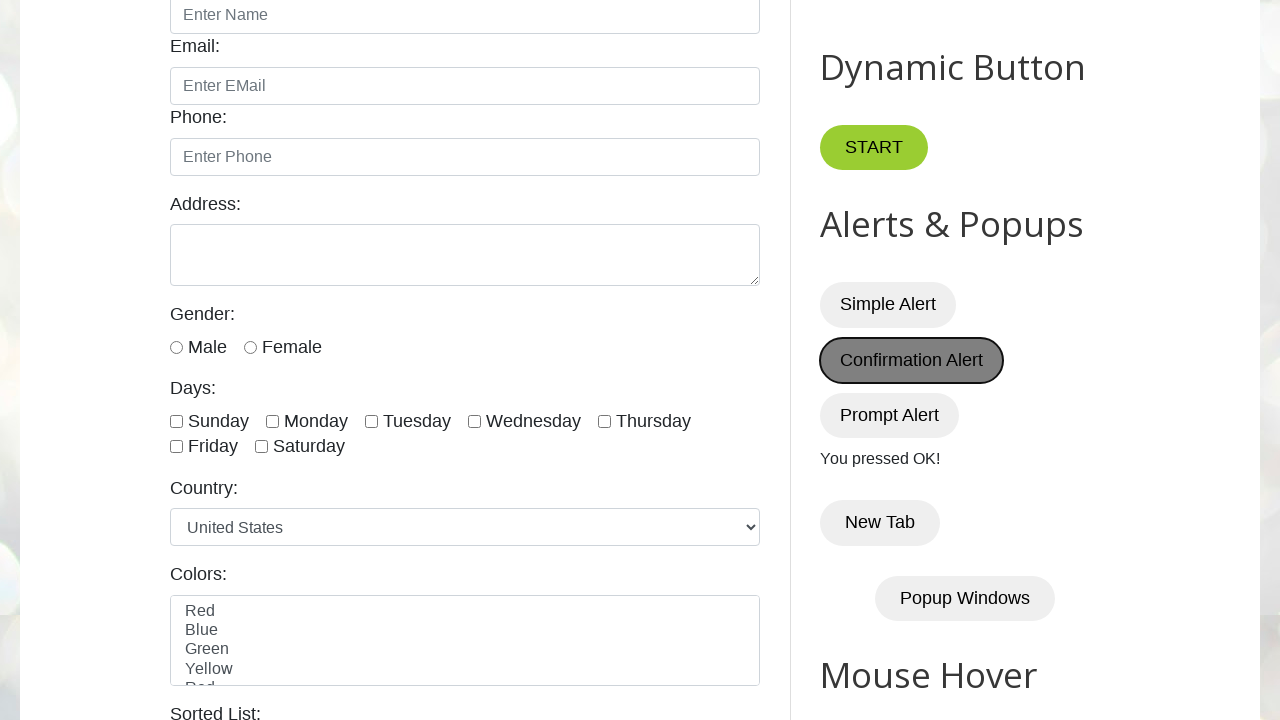